Tests a math challenge form by reading a value from an image attribute, calculating a result using a logarithmic formula, filling in the answer, selecting checkbox and radio options, and submitting the form.

Starting URL: http://suninjuly.github.io/get_attribute.html

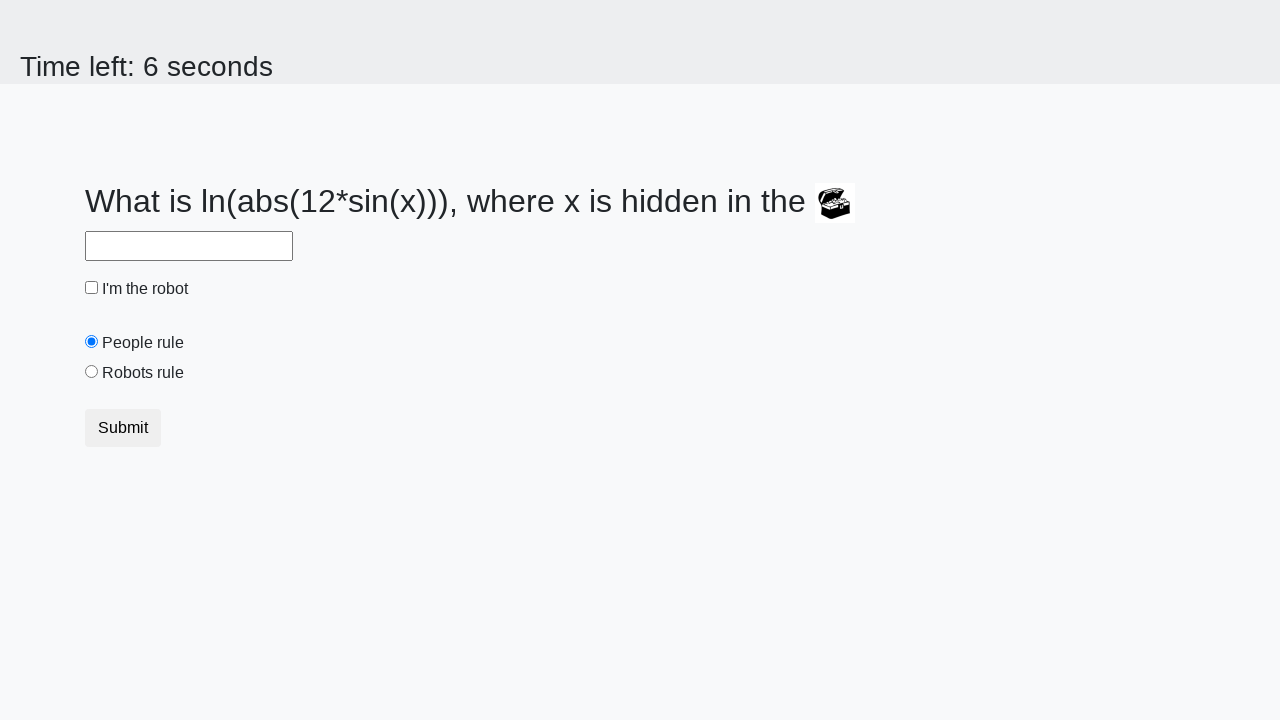

Located the image element on the page
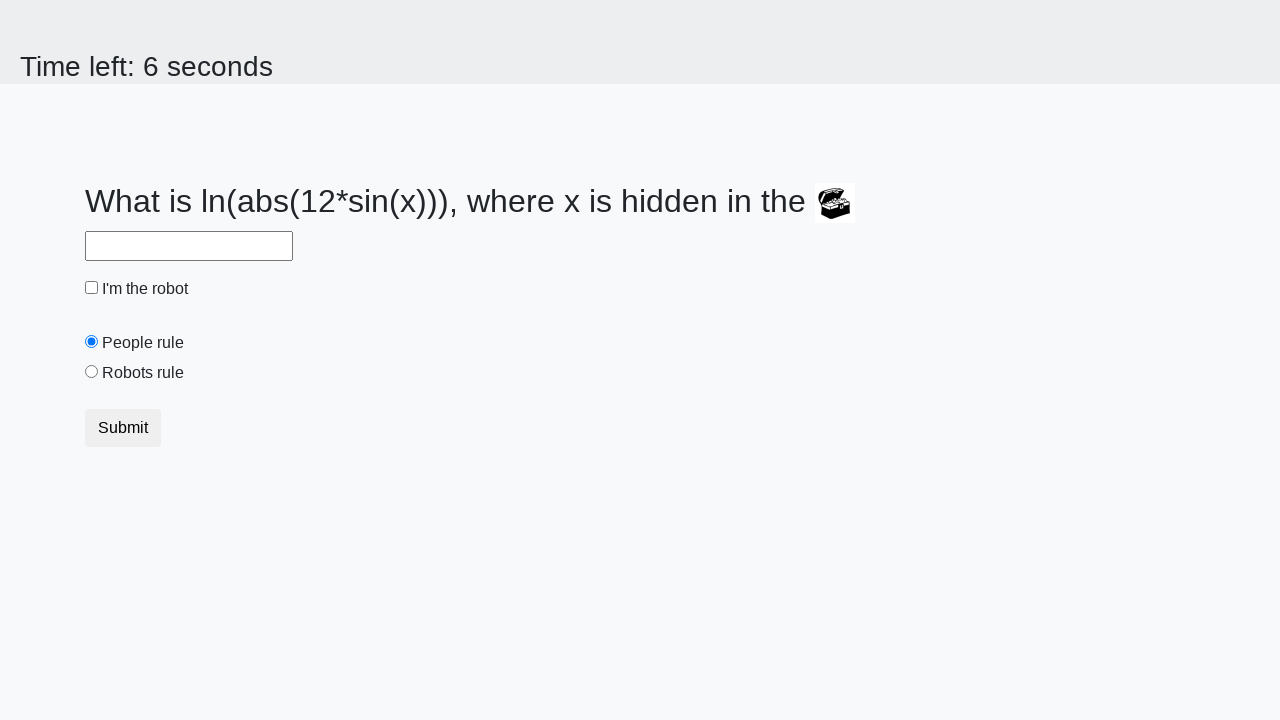

Retrieved valuex attribute from image: 858
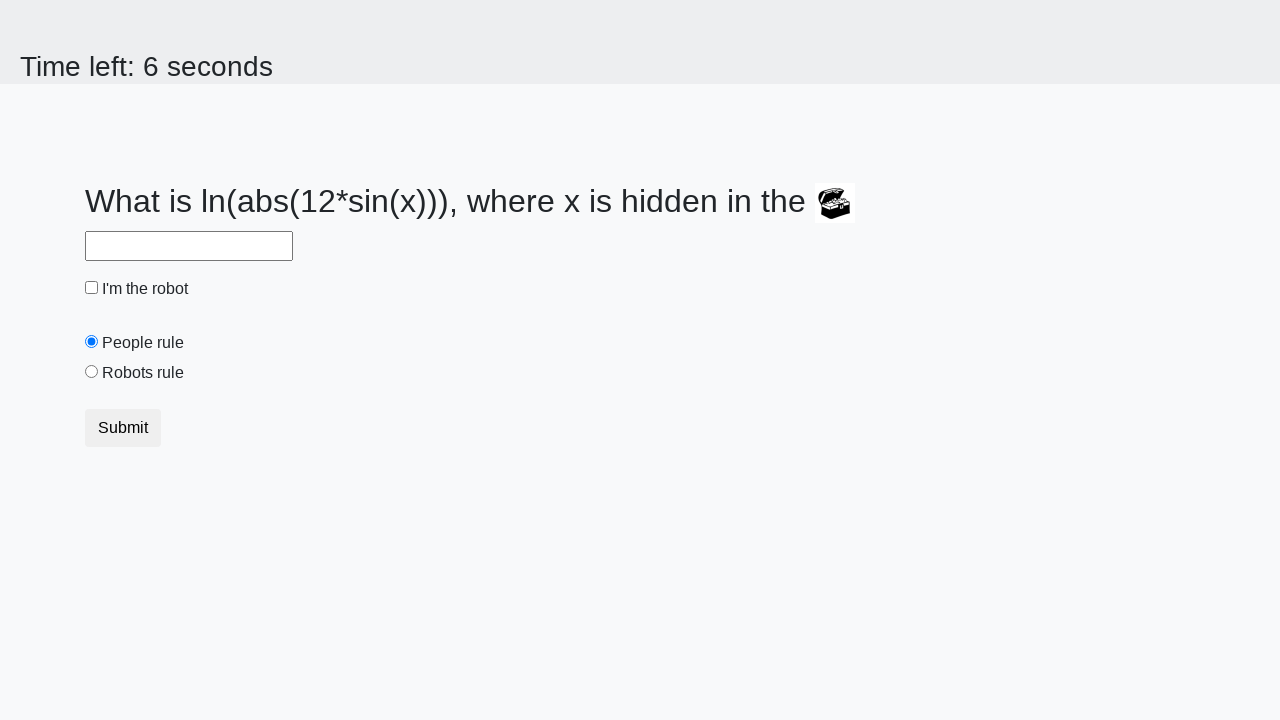

Calculated logarithmic result: 1.40135082248742
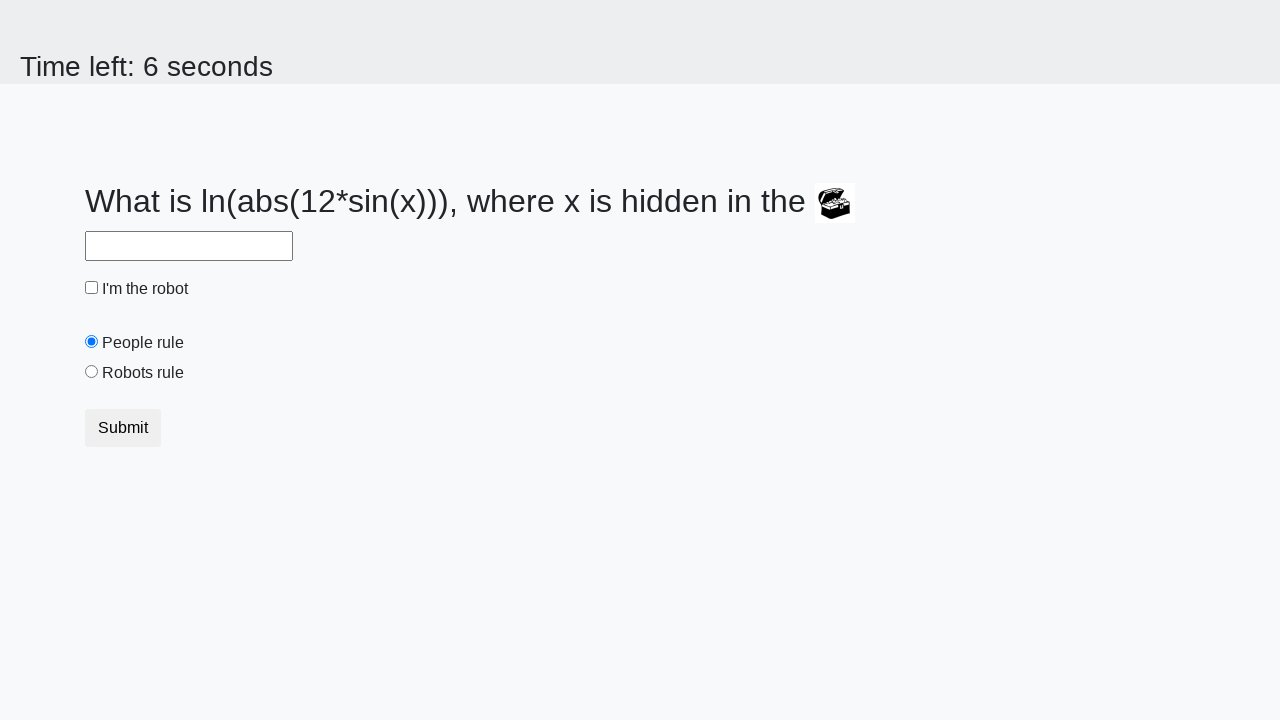

Filled answer field with calculated value: 1.40135082248742 on #answer
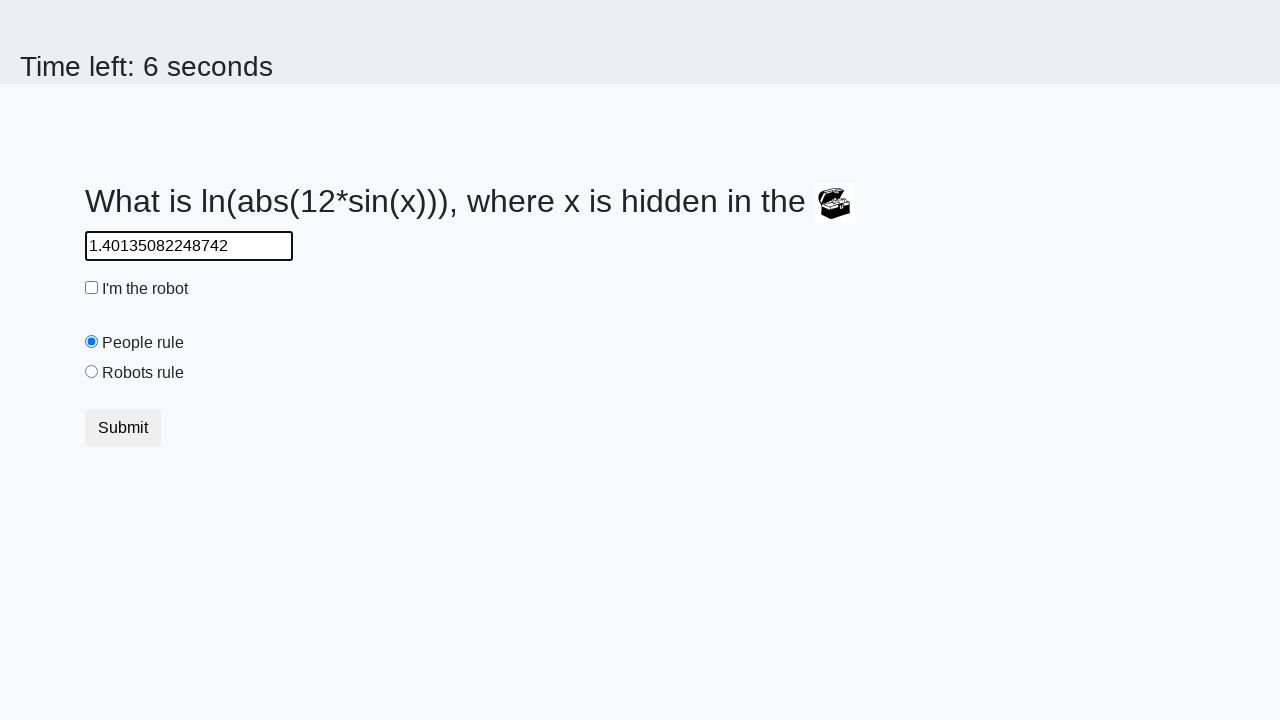

Clicked the robot checkbox at (92, 288) on #robotCheckbox
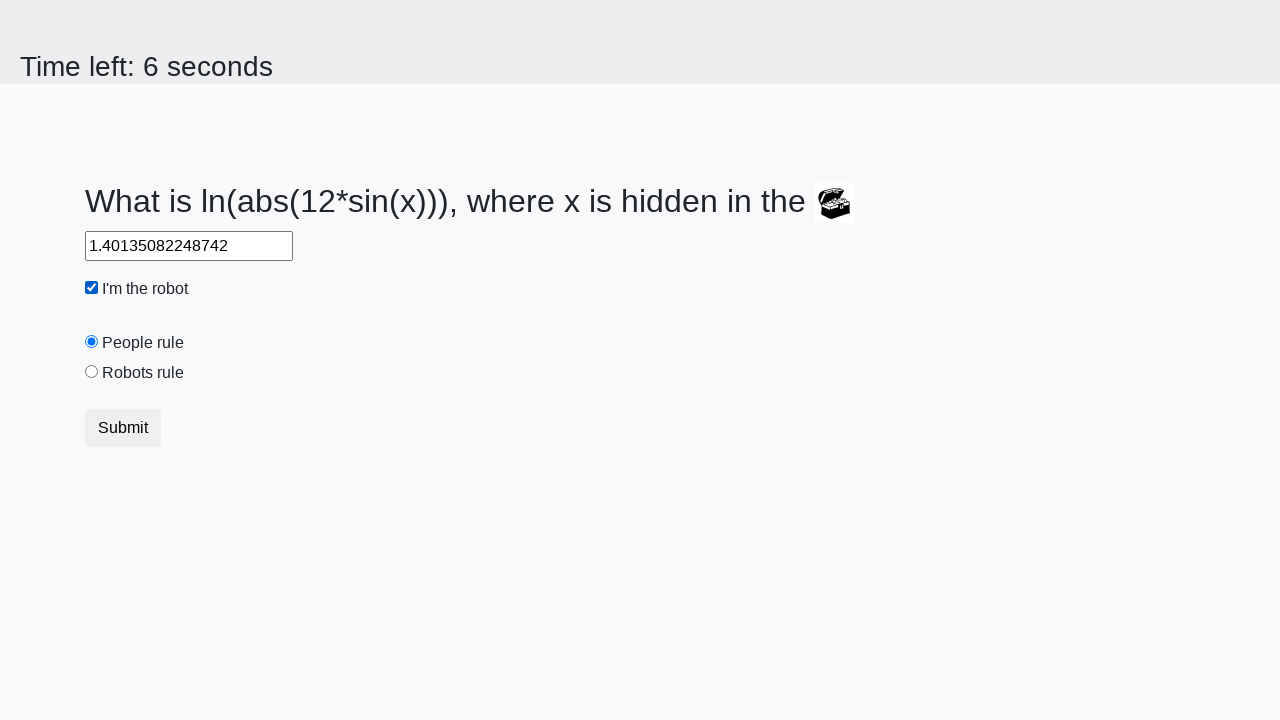

Clicked the robots rule radio button at (92, 372) on #robotsRule
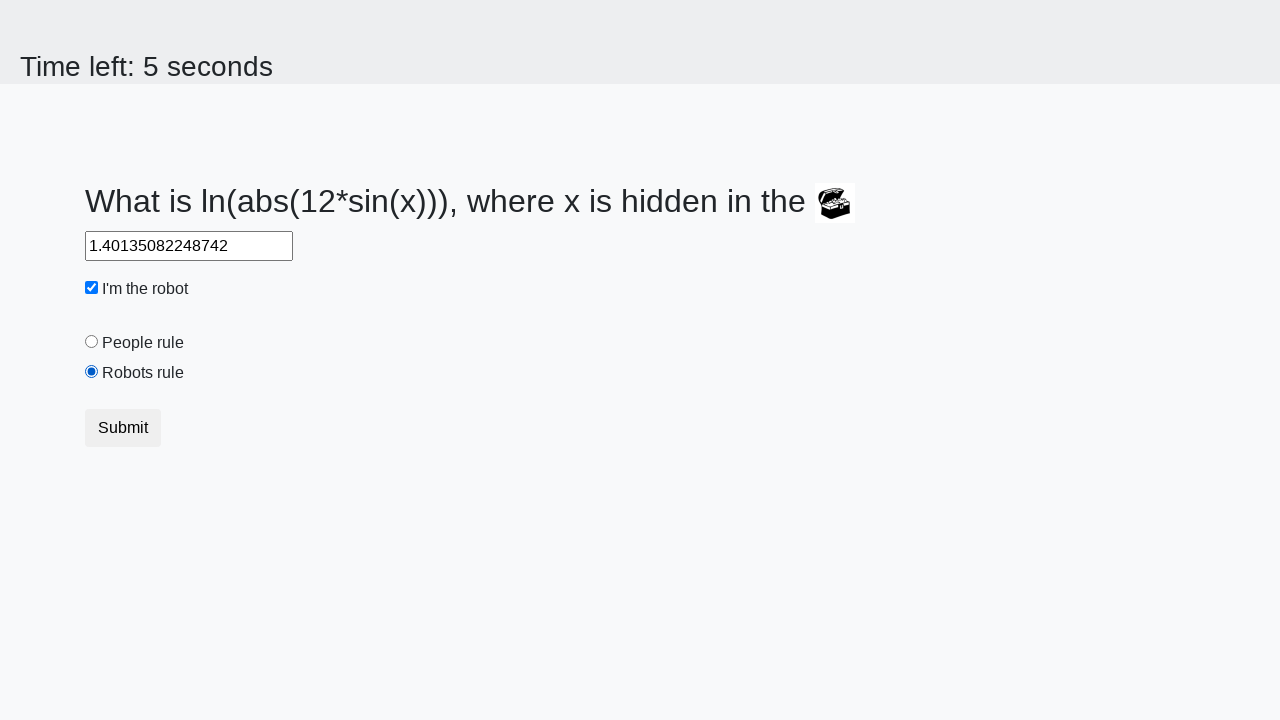

Clicked the submit button to submit the form at (123, 428) on .btn-default
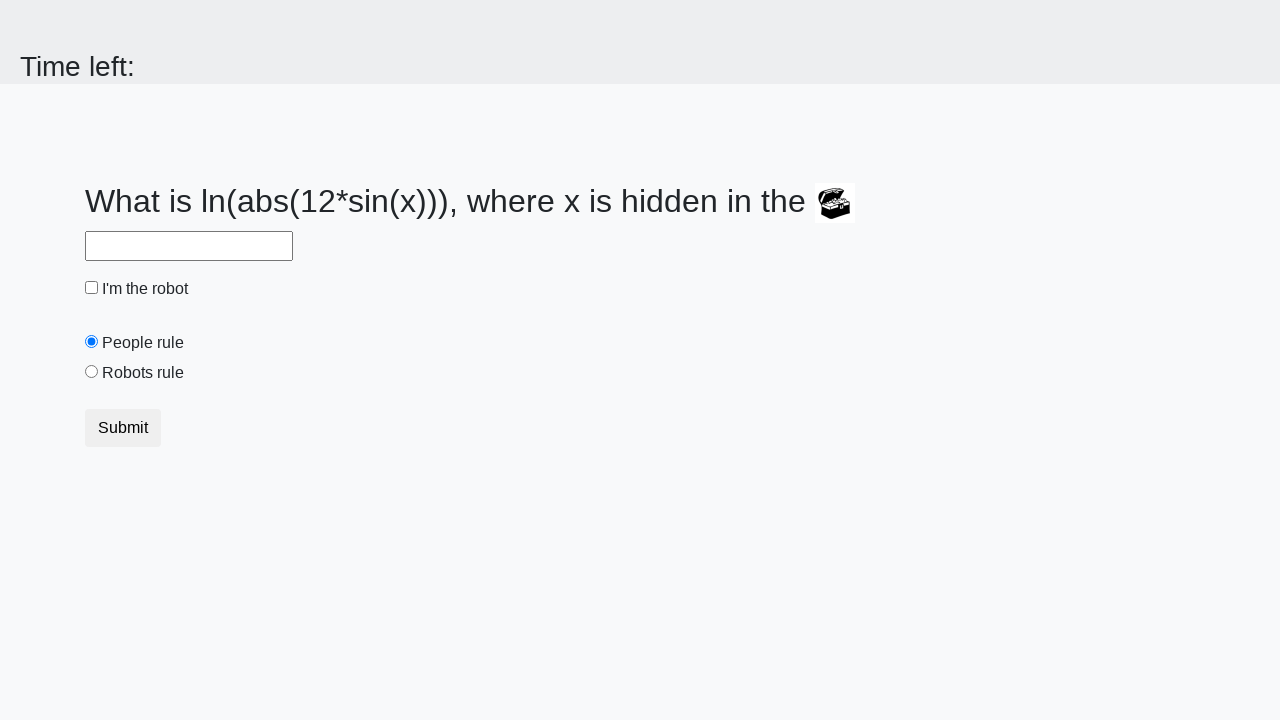

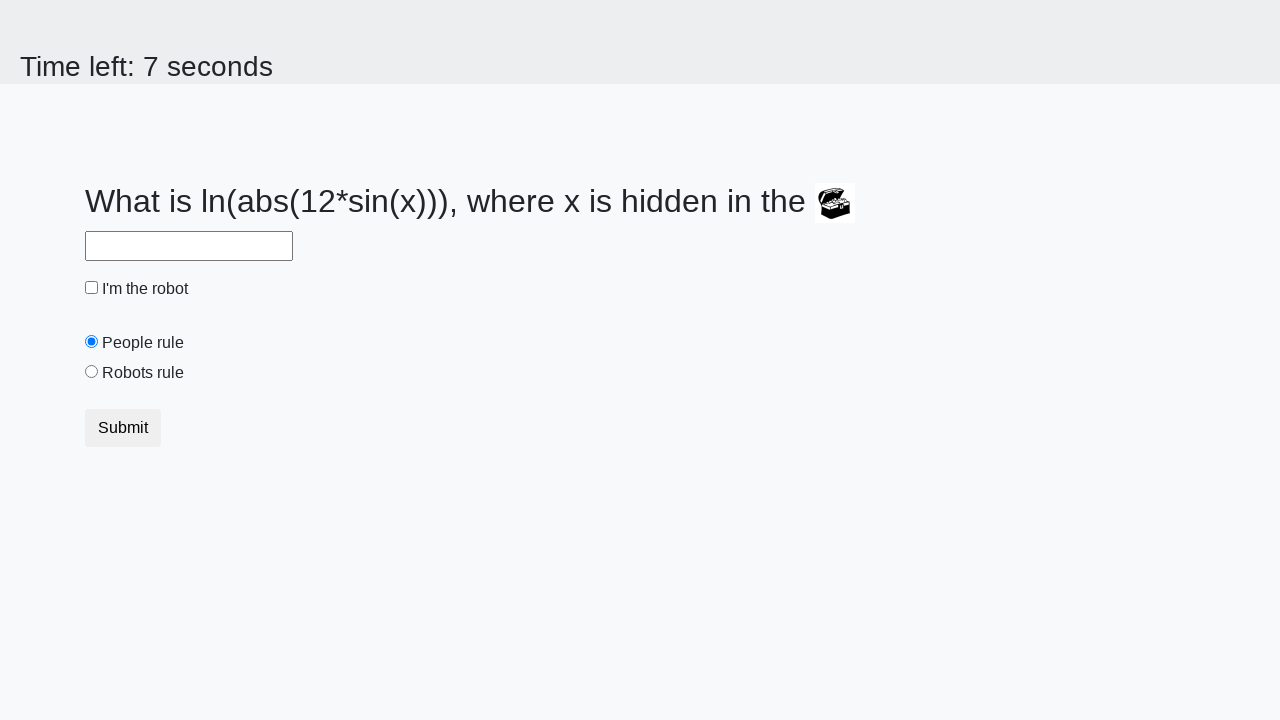